Tests browser navigation functionality across multiple pages (demo, login, order) including back navigation and page refresh, while comparing page titles.

Starting URL: https://phptravels.com/demo

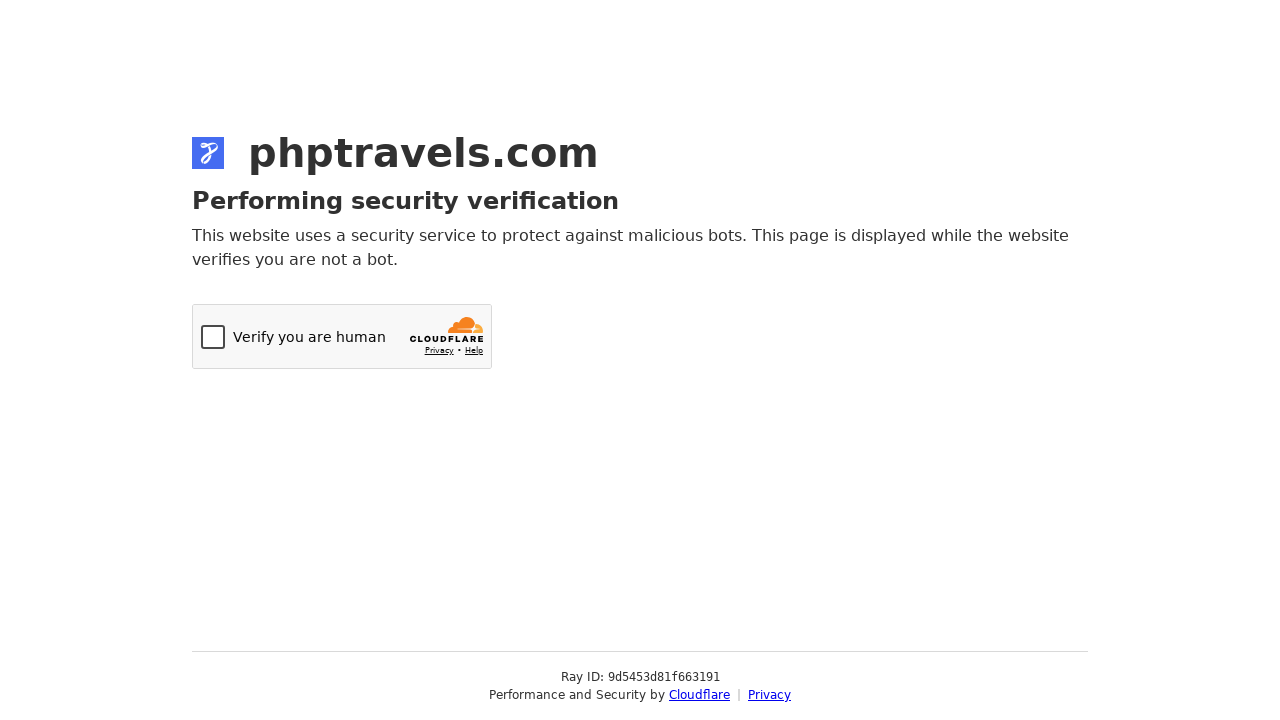

Retrieved title of demo page
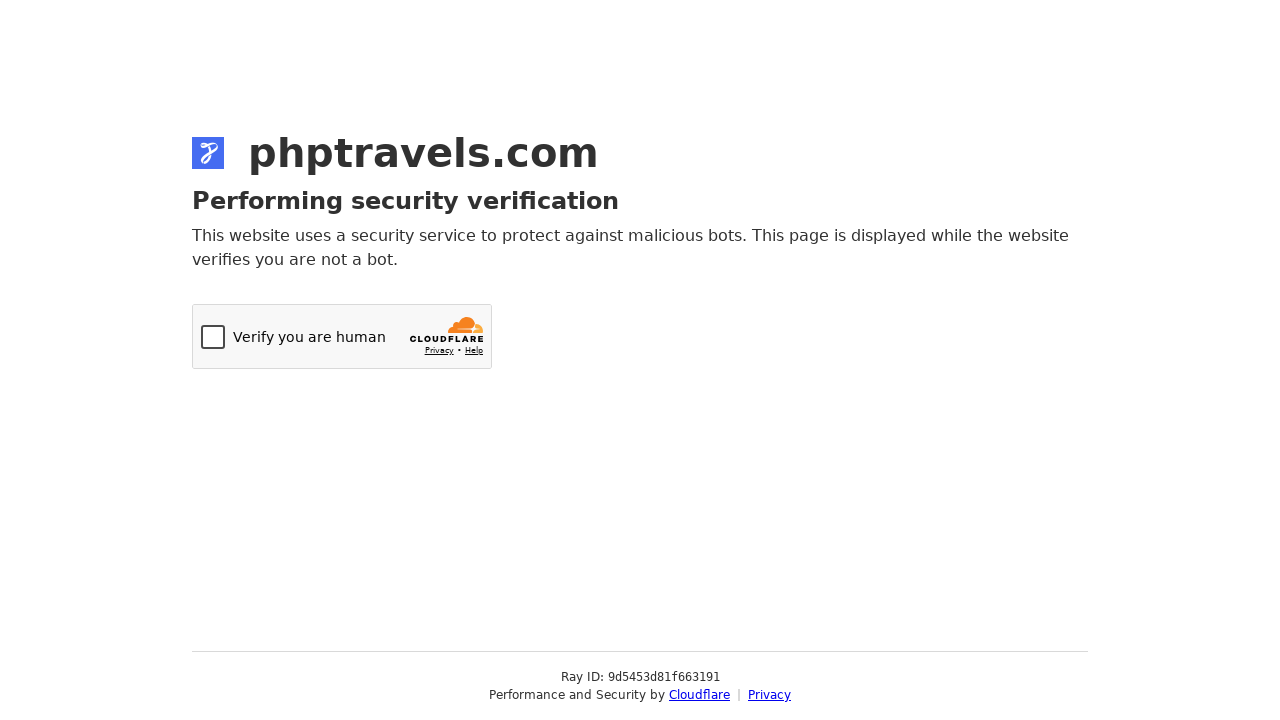

Navigated to login page
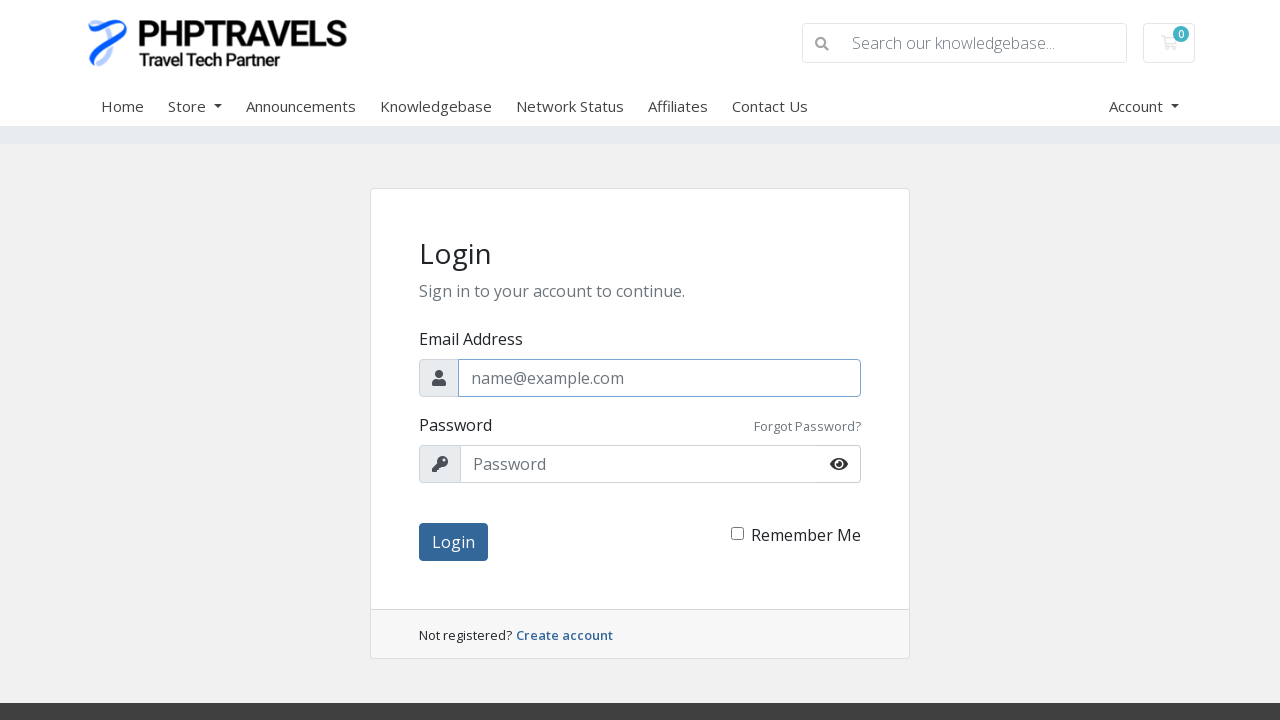

Retrieved title of login page
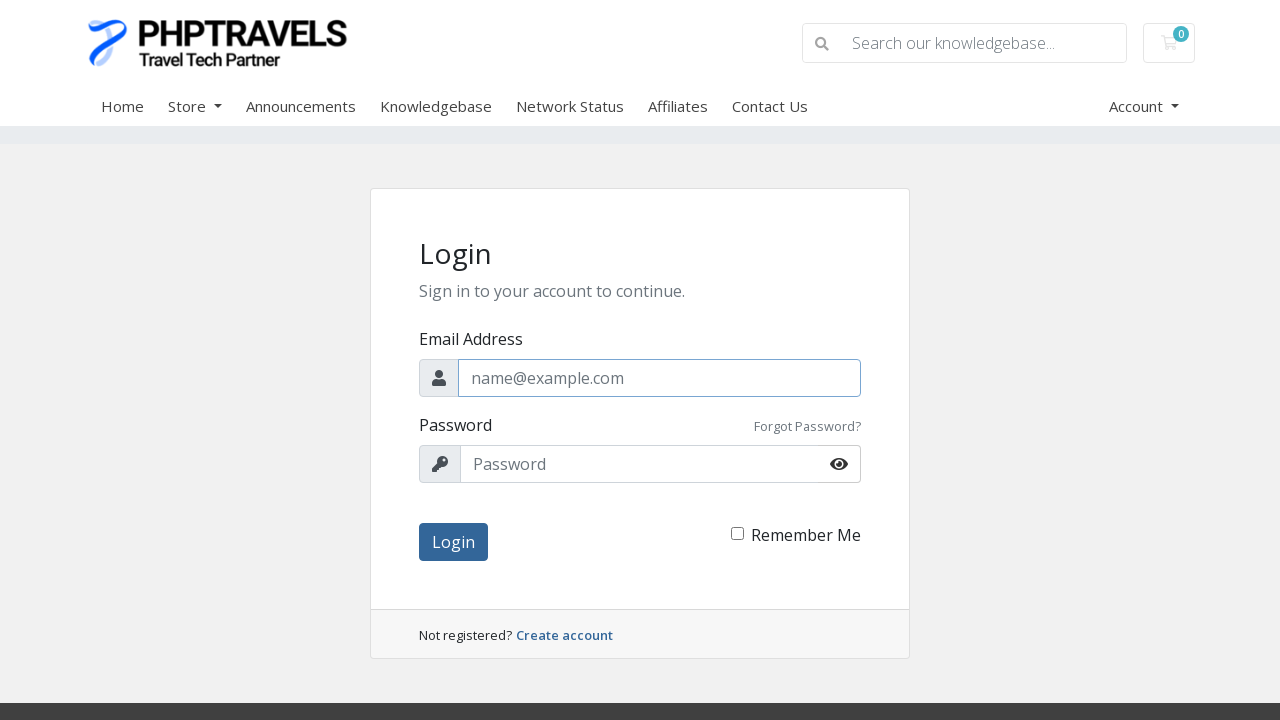

Titles do not match between demo and login pages
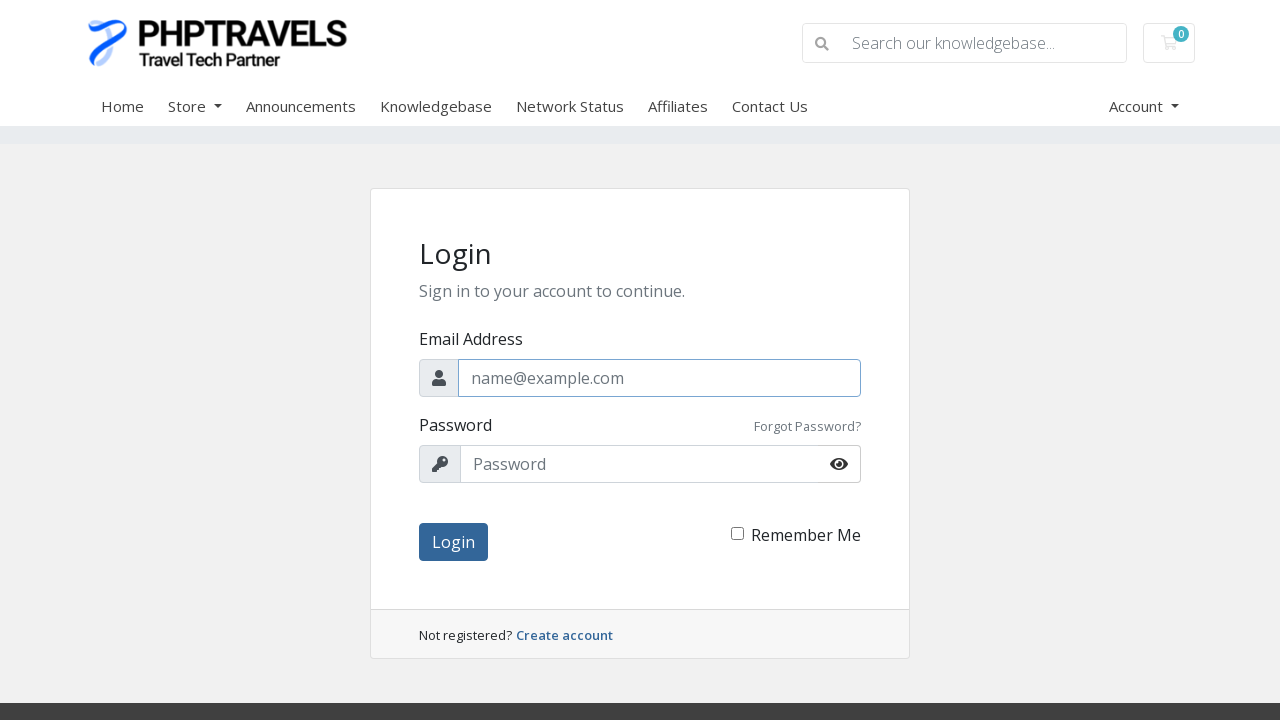

Navigated back to demo page
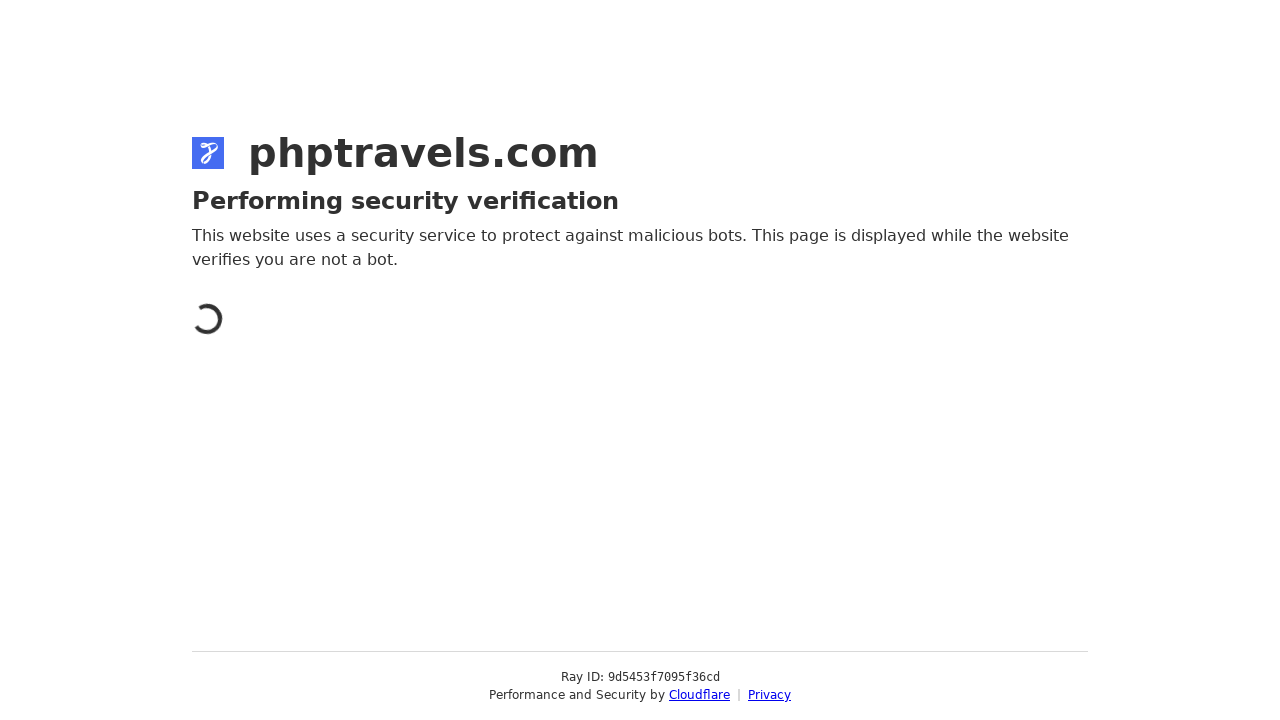

Captured current URL
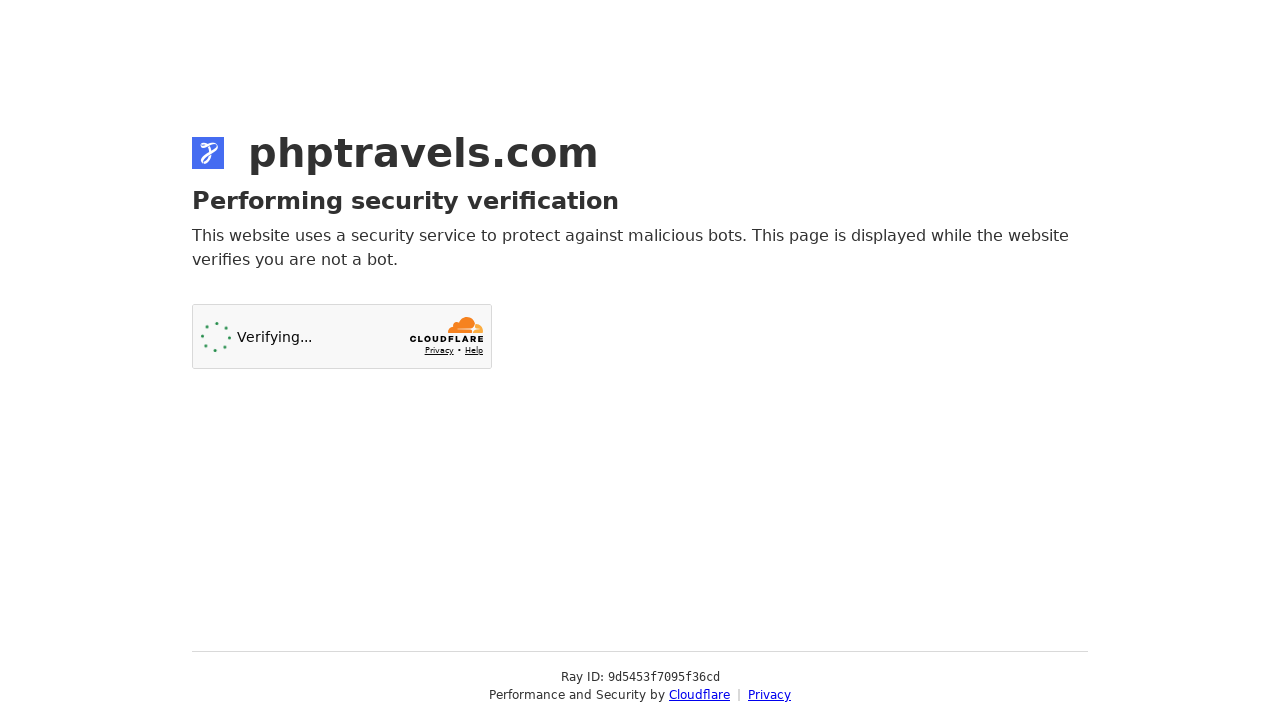

Navigated to order page
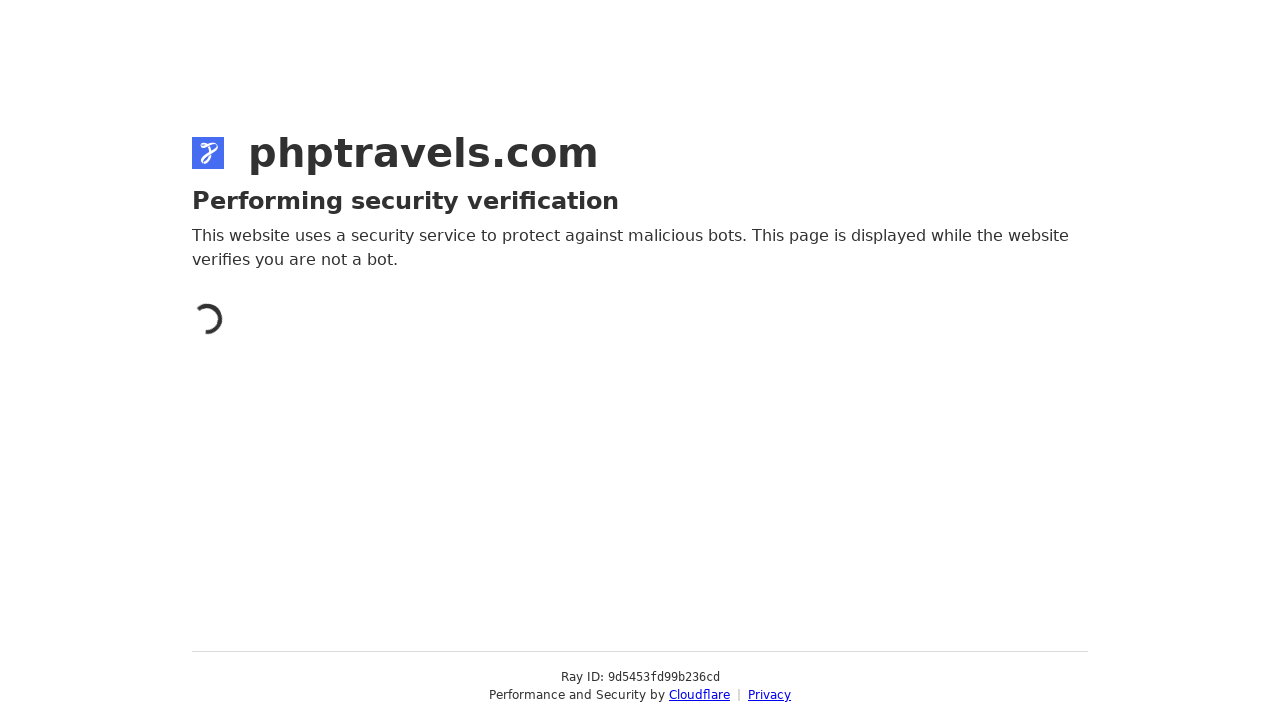

Navigated back to previous page (demo page)
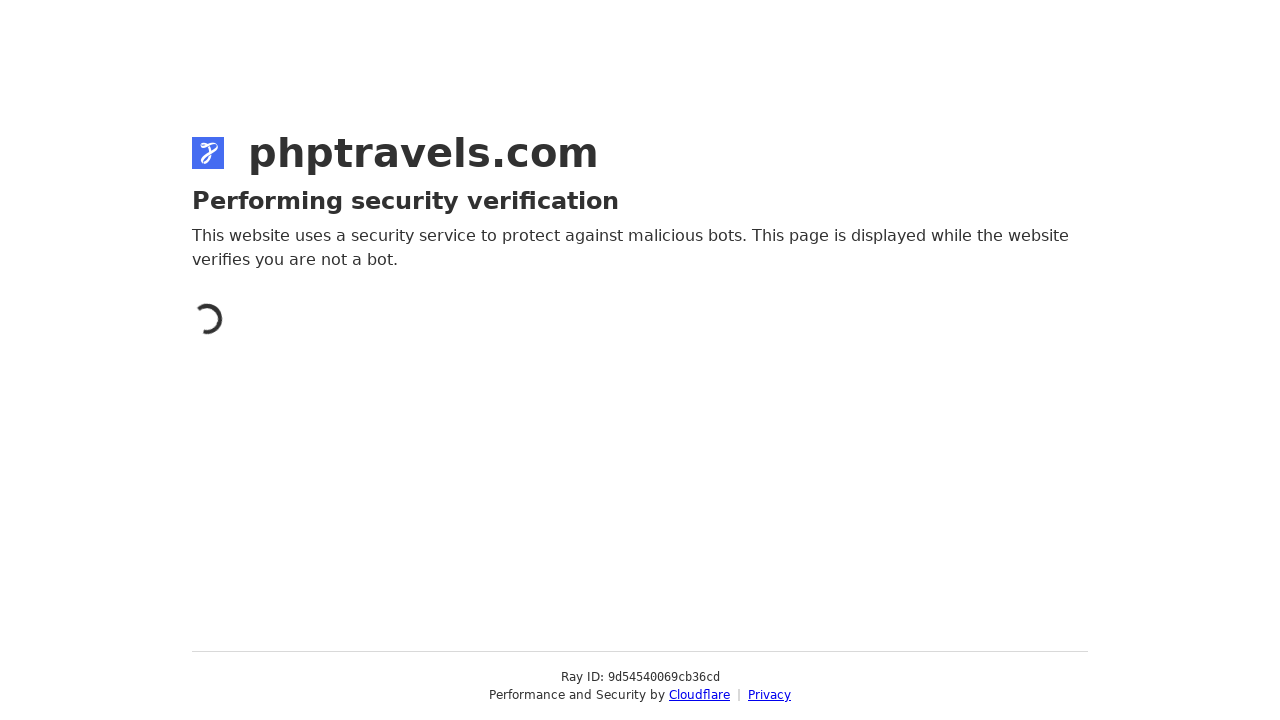

Refreshed the current page
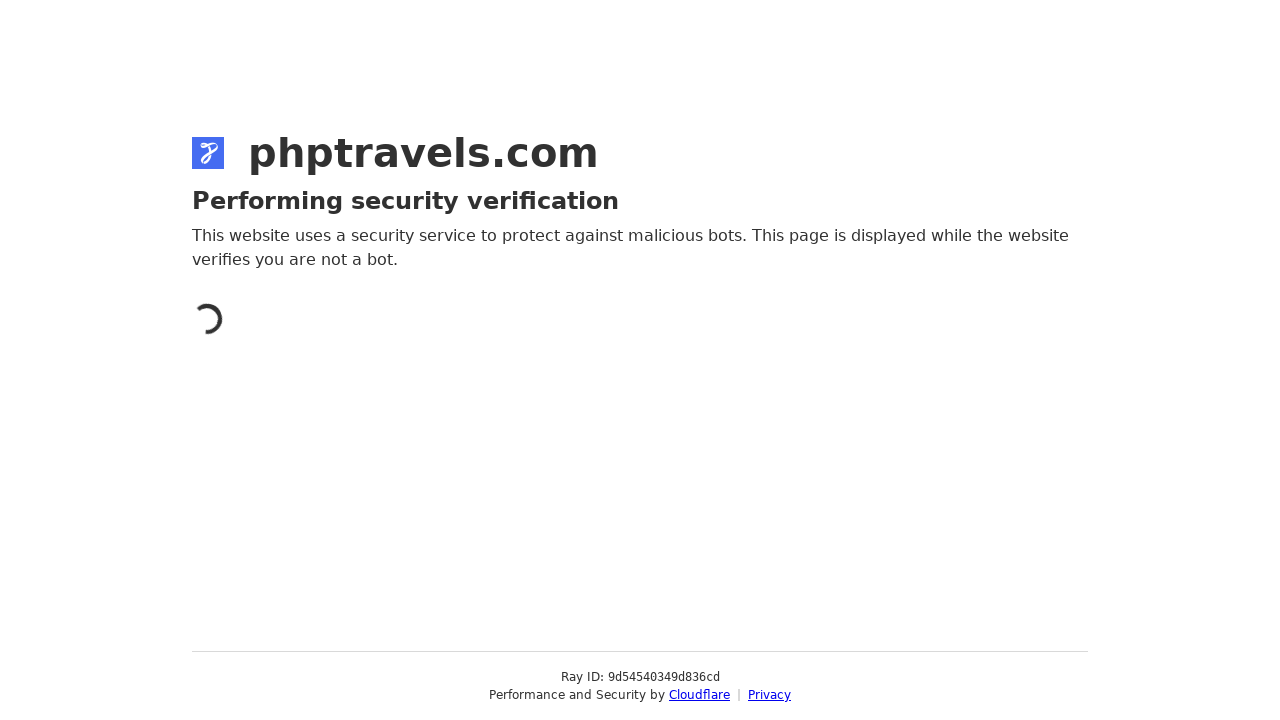

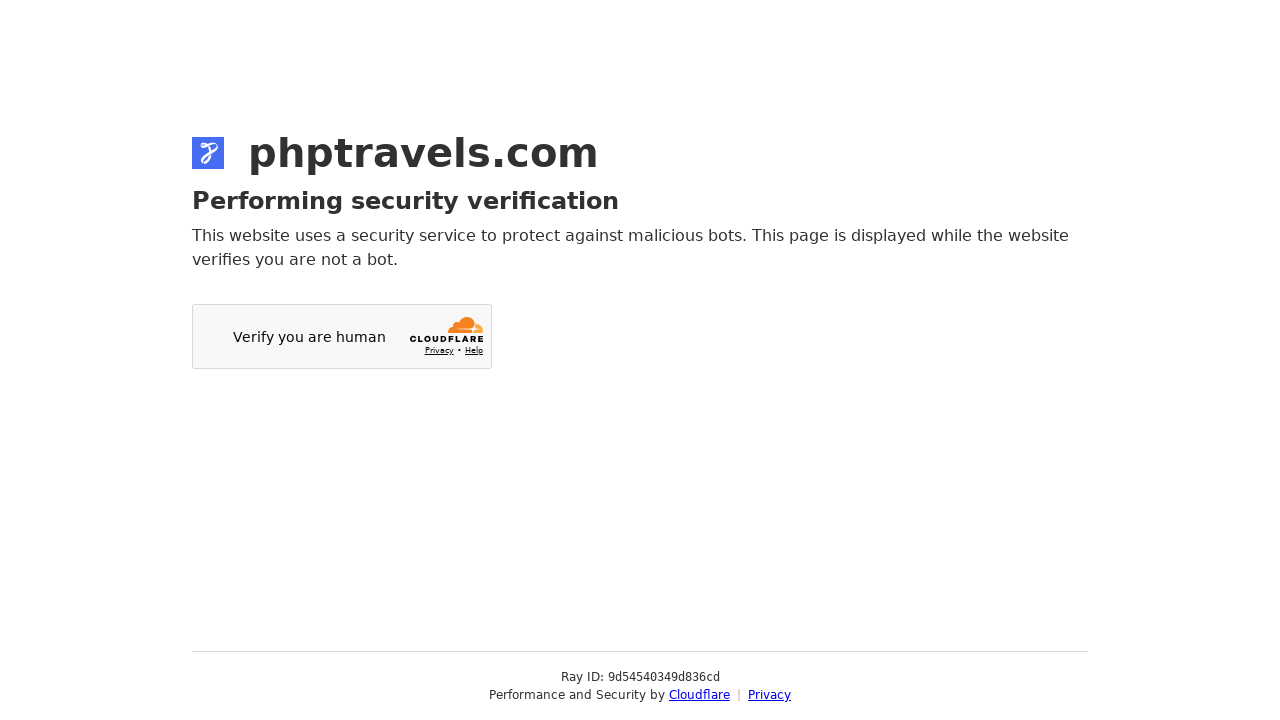